Tests scroll page functionality by navigating to scroll page and filling in name and date fields

Starting URL: https://formy-project.herokuapp.com

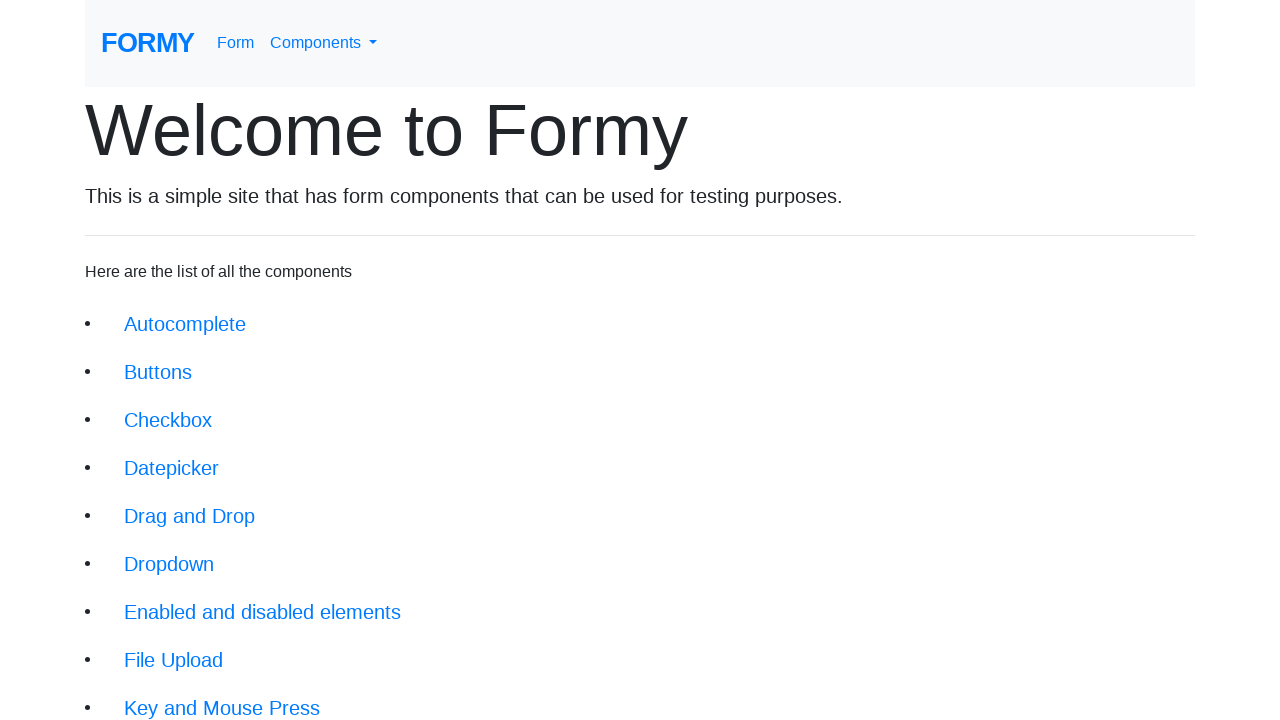

Clicked on scroll link to navigate to scroll page at (174, 552) on xpath=//a[@class ='btn btn-lg' and @href='/scroll']
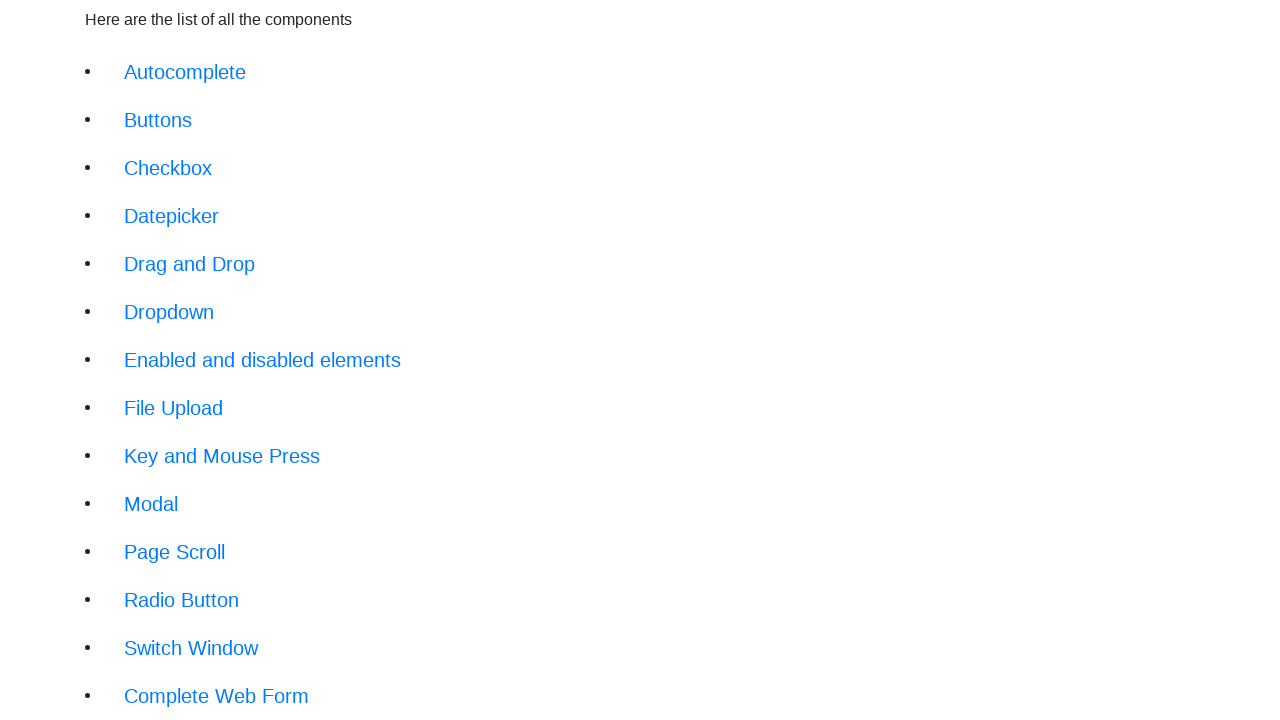

Located full name input field
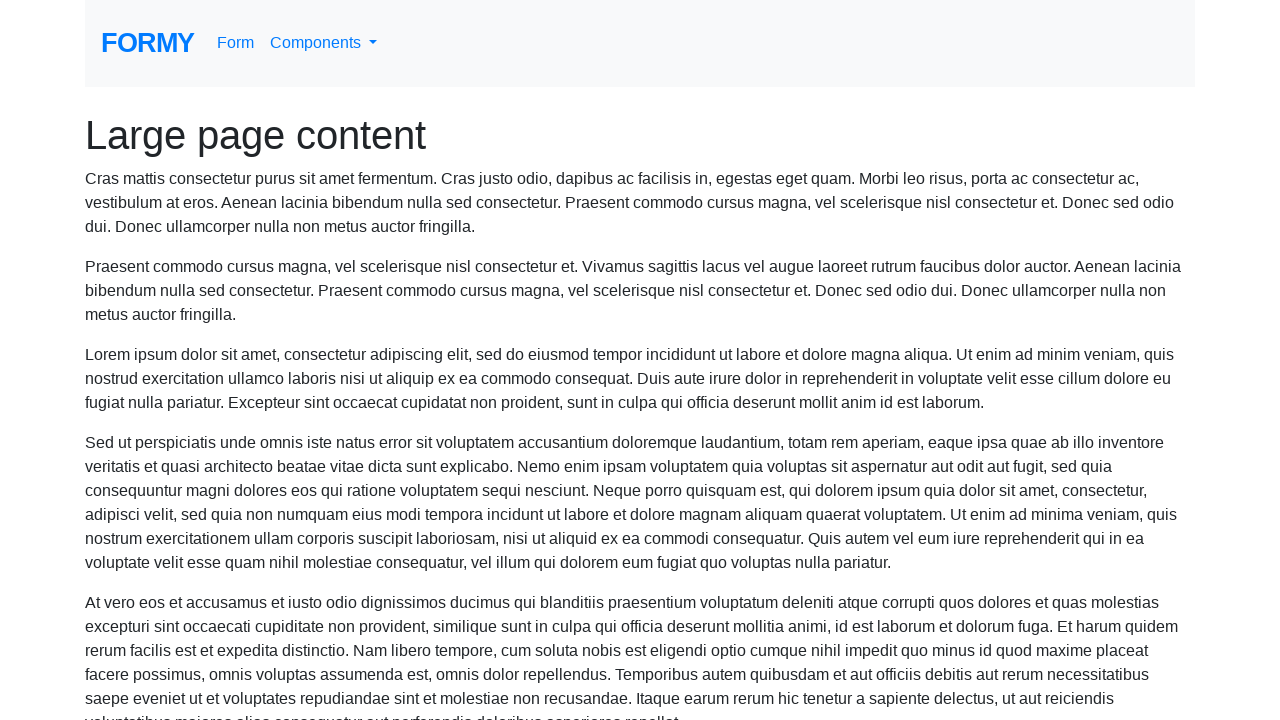

Scrolled full name field into view
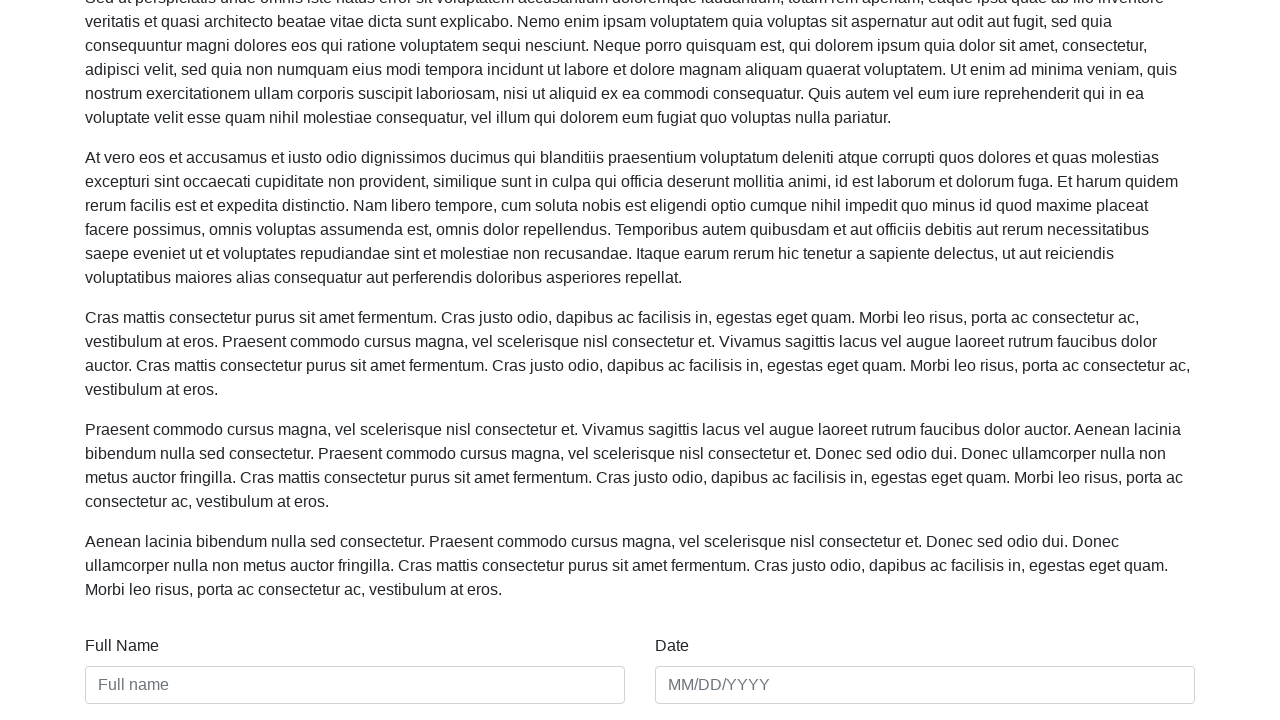

Filled full name field with 'Don Sanches' on xpath=//input[@placeholder='Full name']
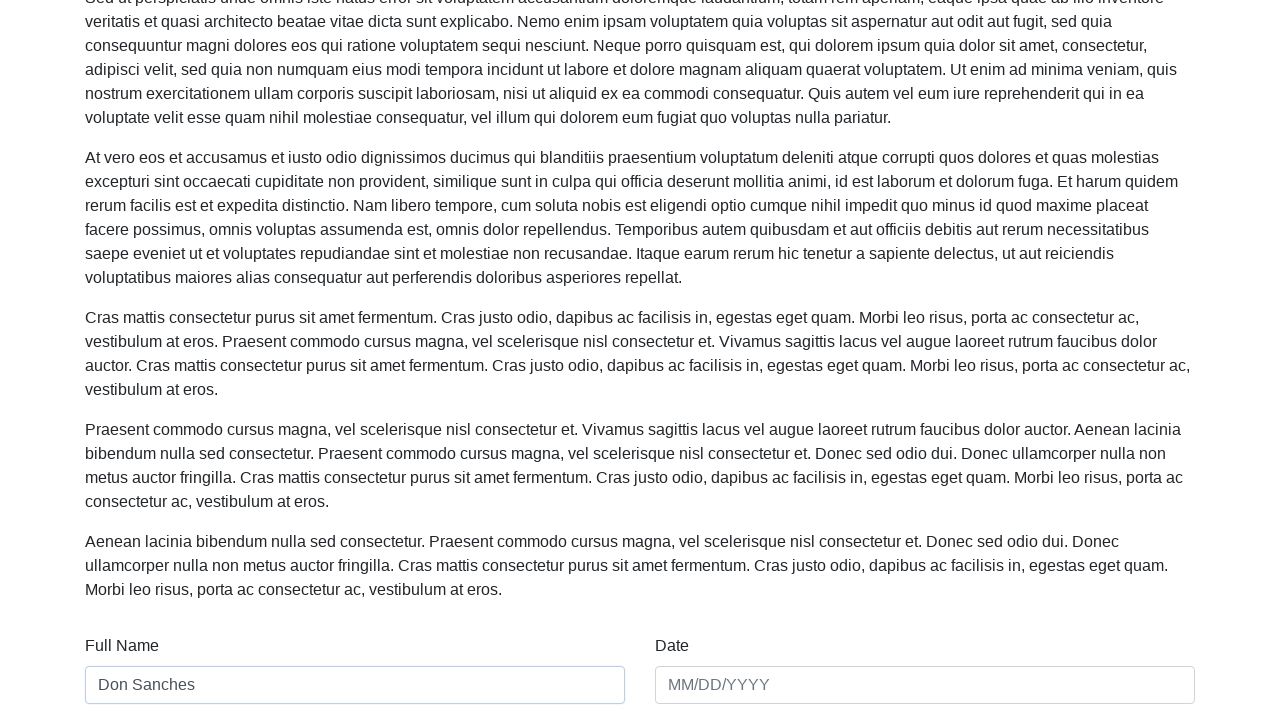

Filled date field with '11/07/2022' on //input[@placeholder='MM/DD/YYYY']
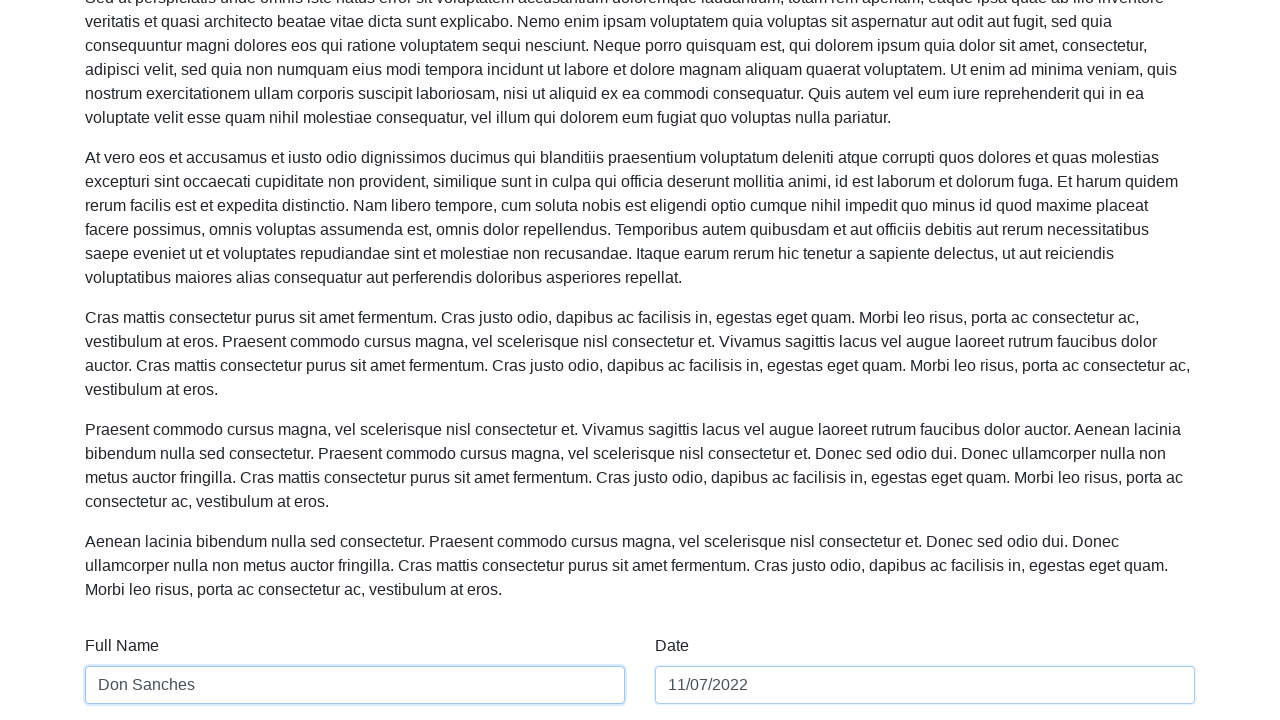

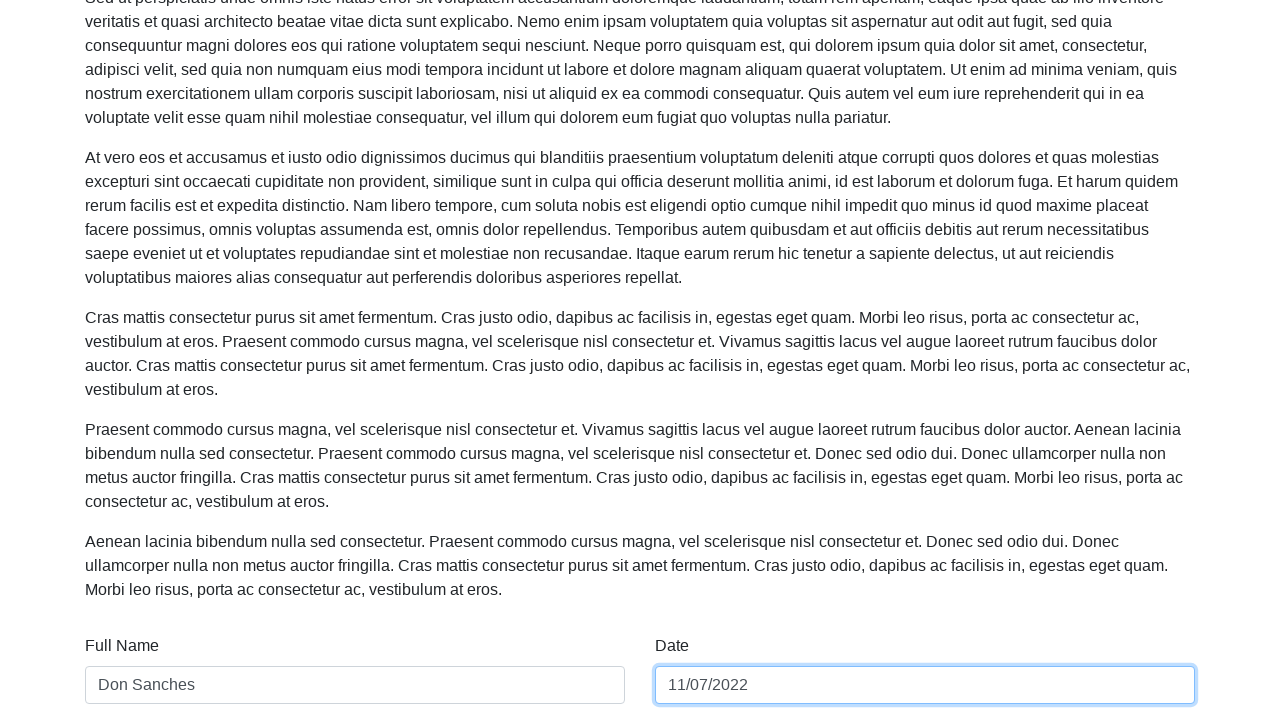